Navigates to Pro Kabaddi standings page and locates team statistics for a specific team

Starting URL: https://www.prokabaddi.com/standings

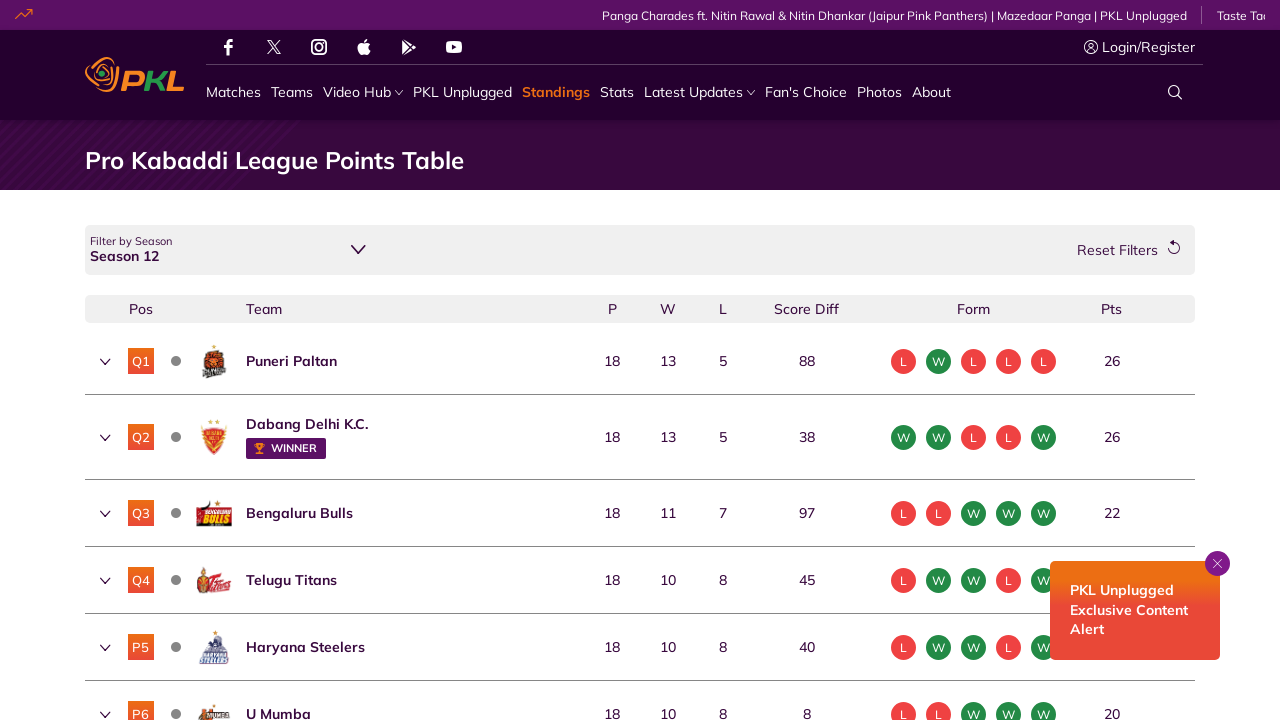

Waited for standings table to load
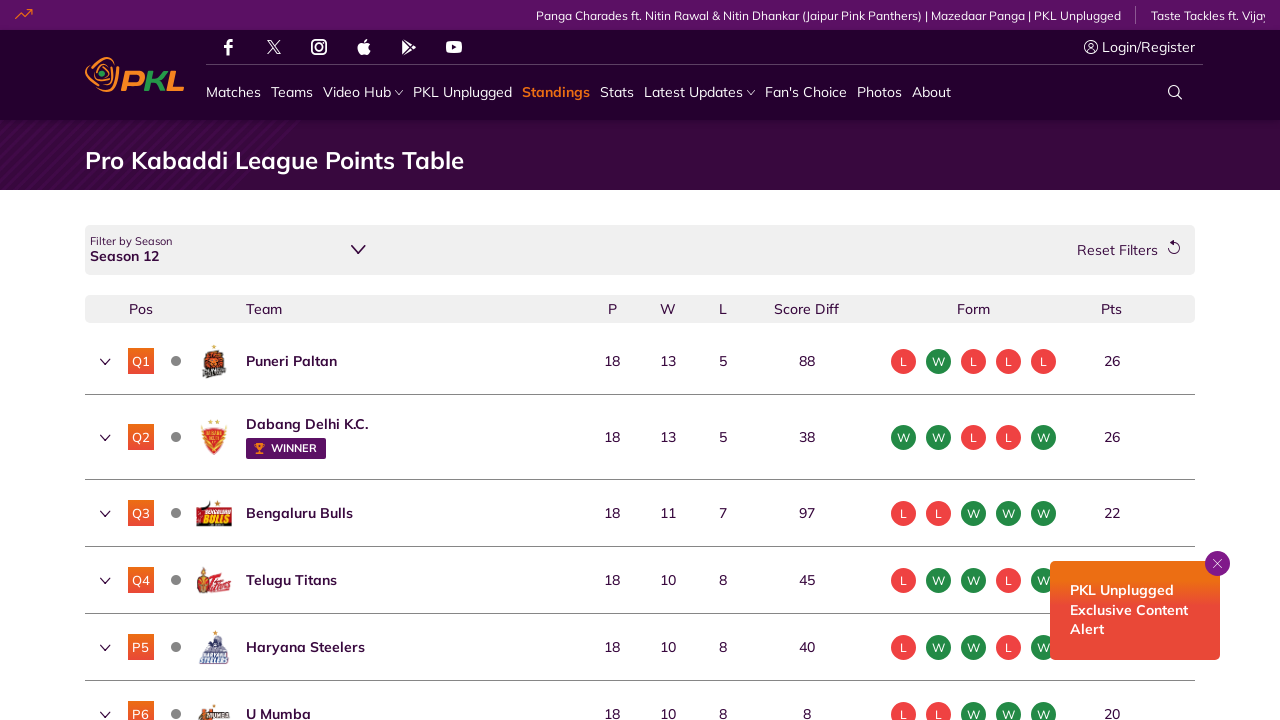

Located matches won element for Patna Pirates
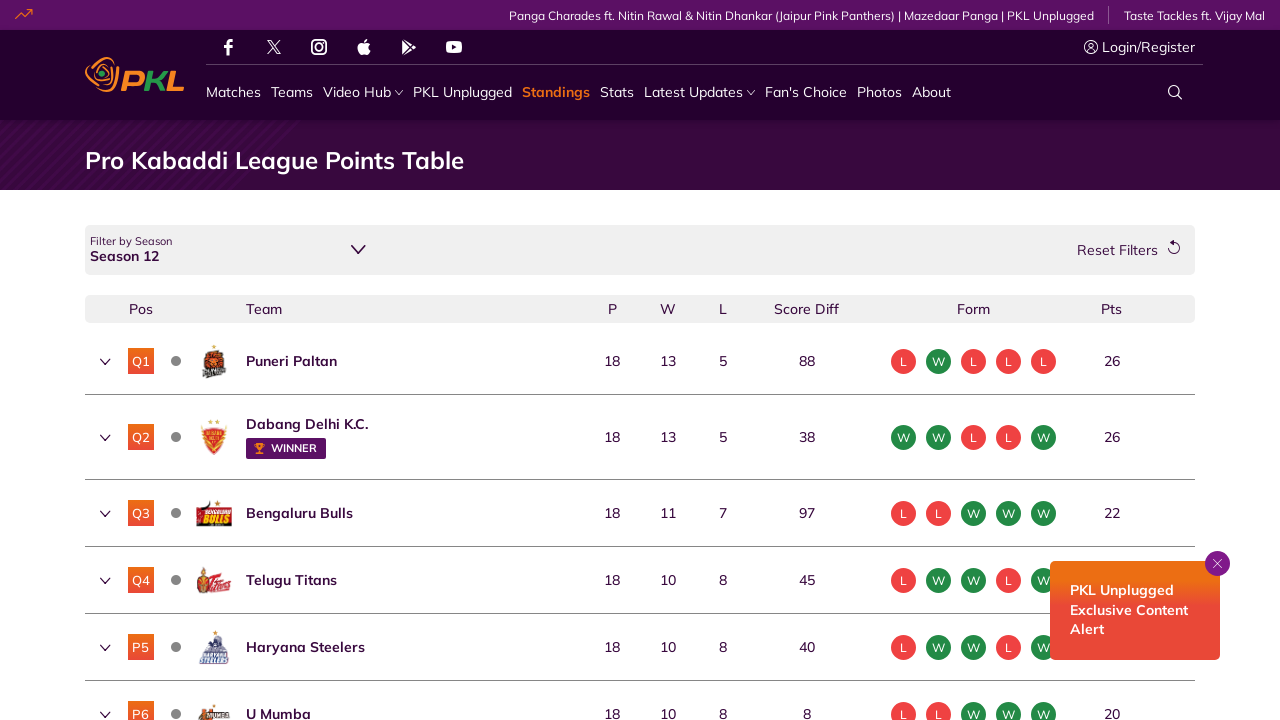

Retrieved matches won text content for Patna Pirates: 8
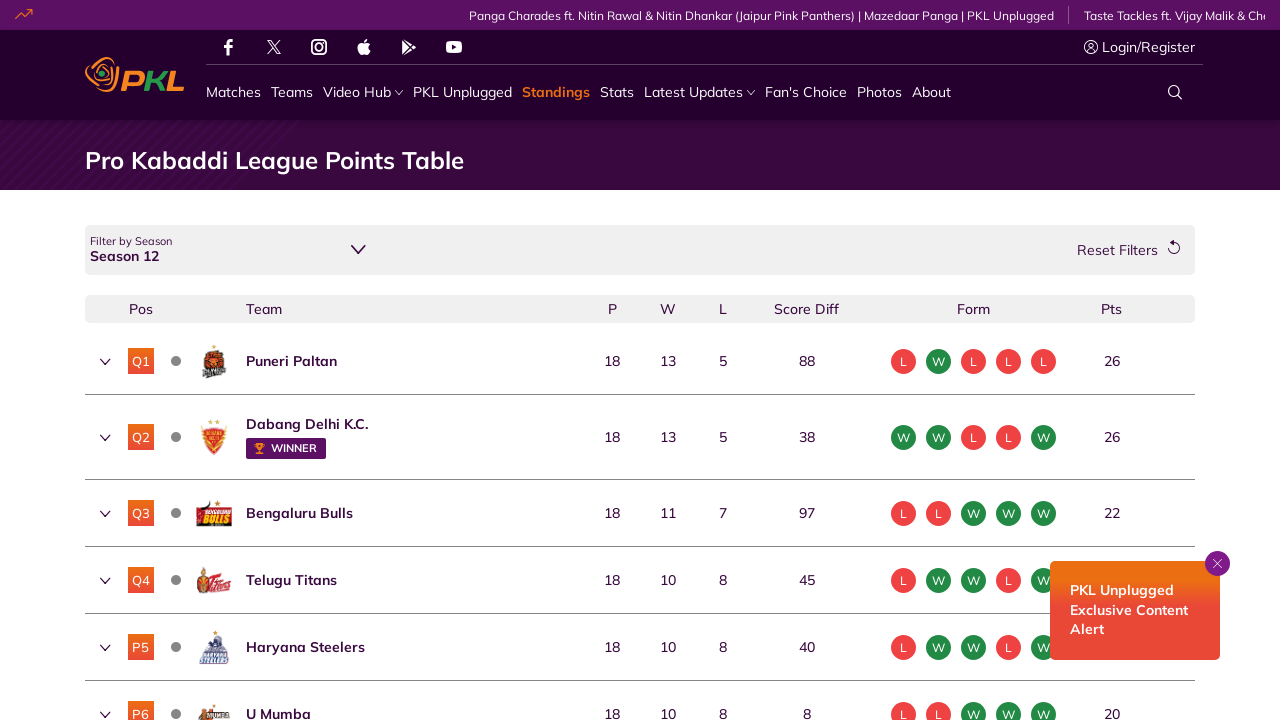

Retrieved all statistics for Patna Pirates
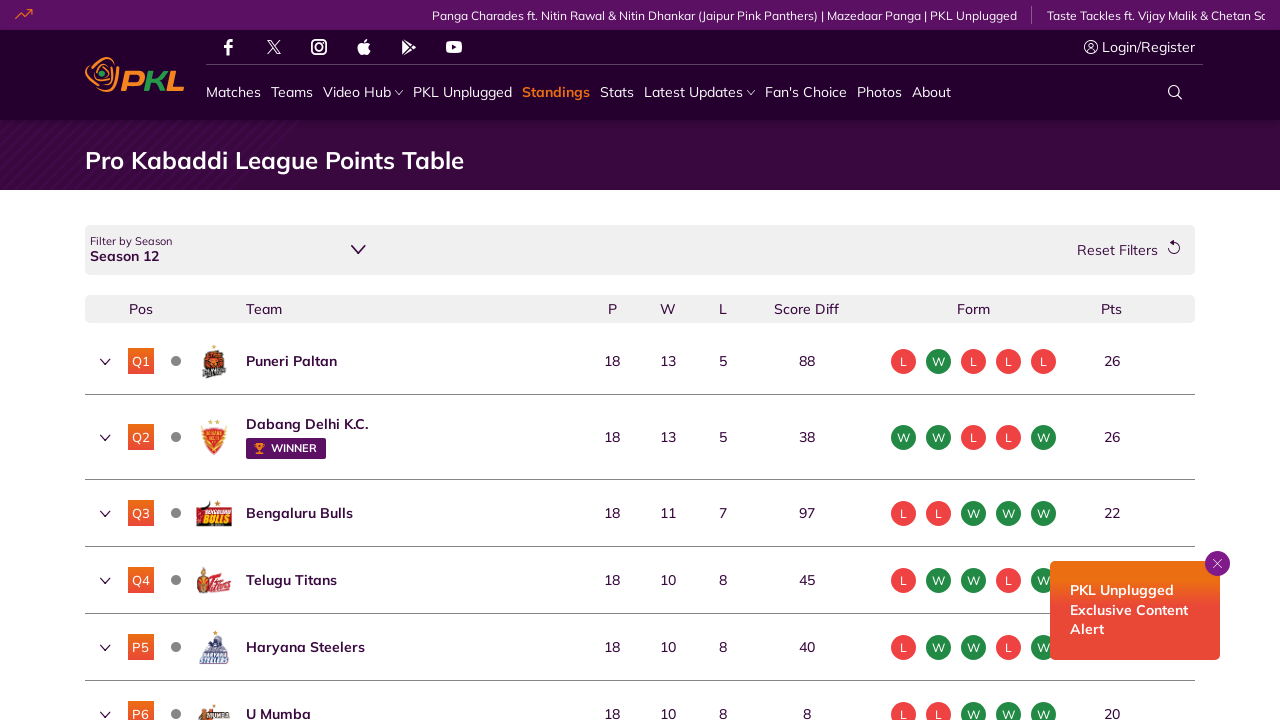

Verified matches won element is visible for Patna Pirates
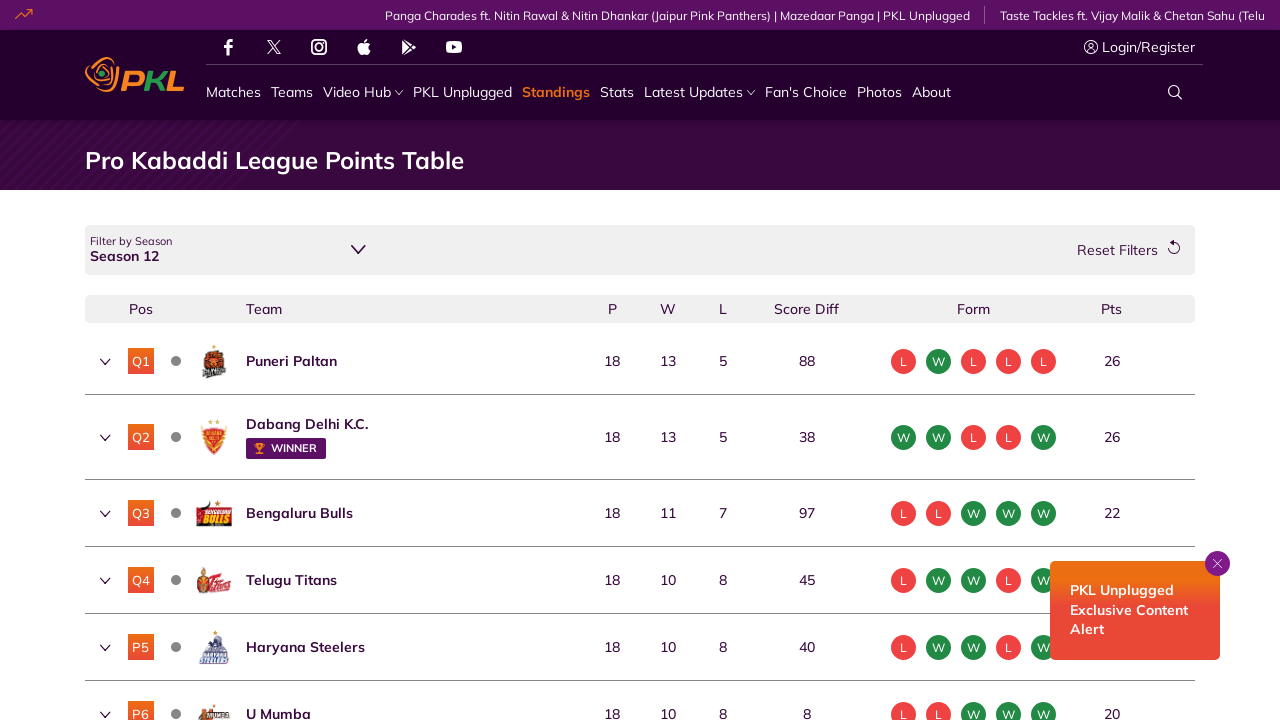

Verified team statistics found for Patna Pirates (8 elements)
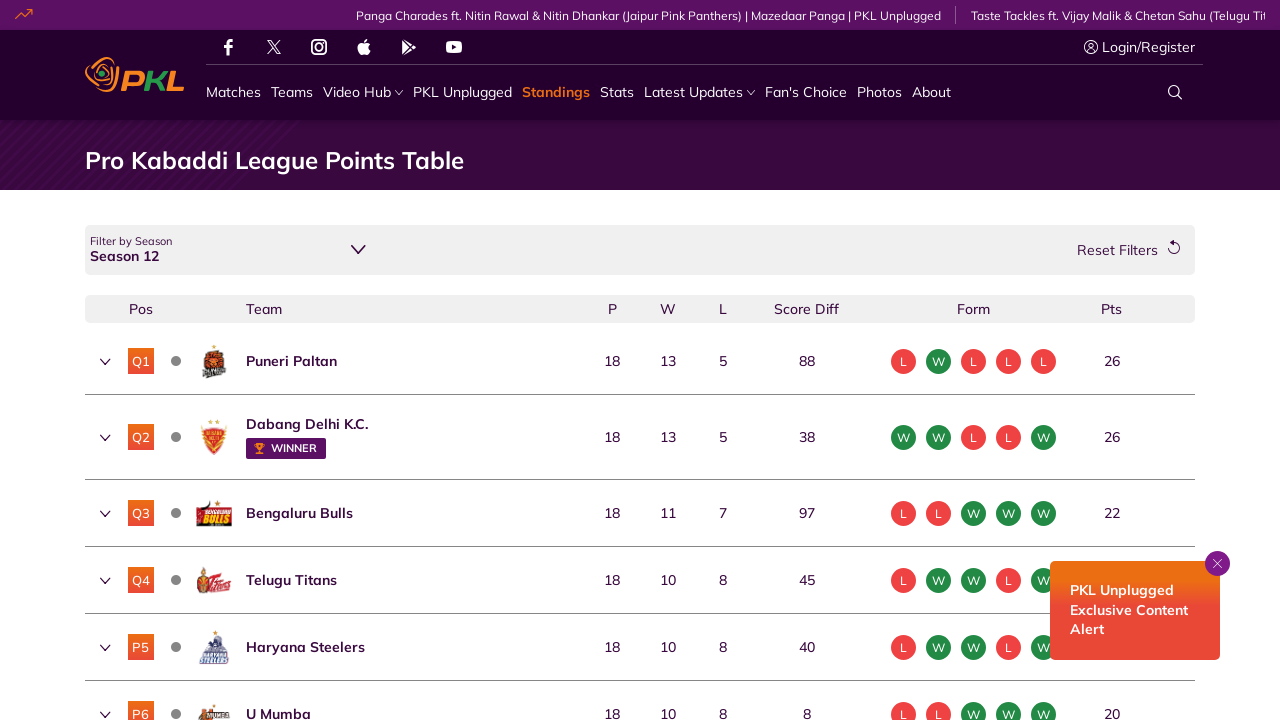

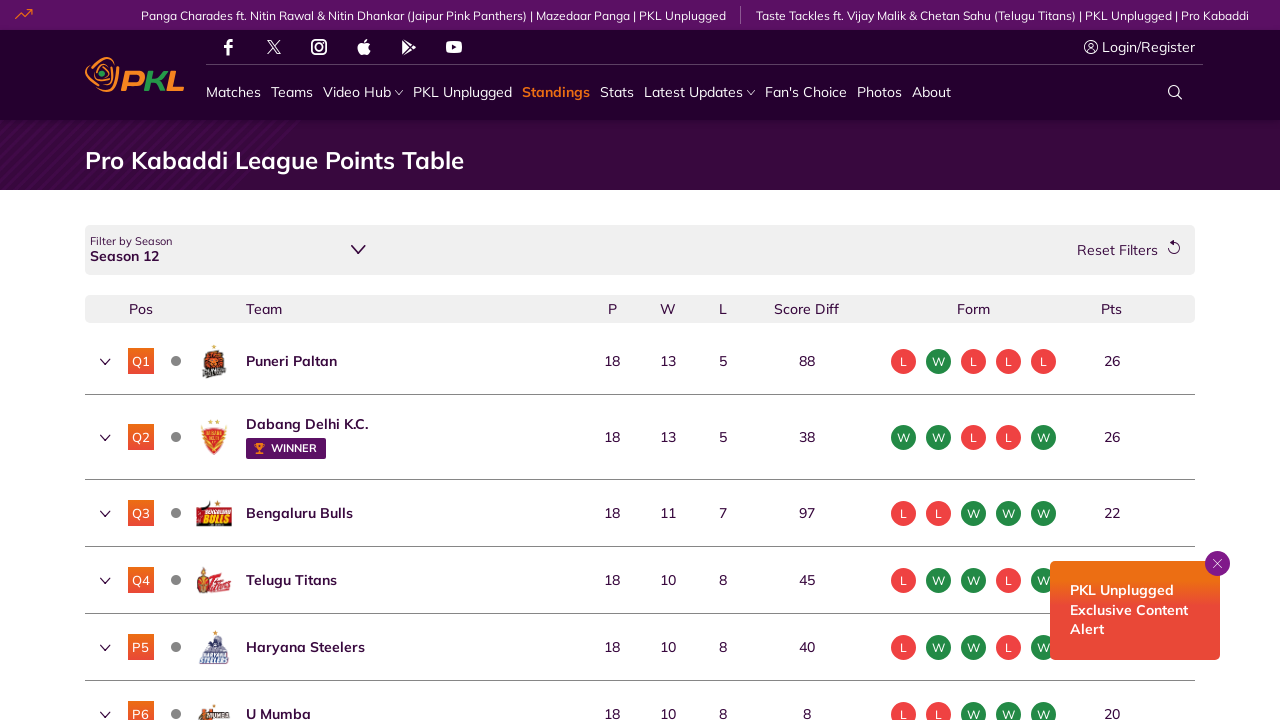